Tests navigation to the products page on Automation Exercise website, scrolls down, and clicks on the first product to view its details.

Starting URL: https://www.automationexercise.com

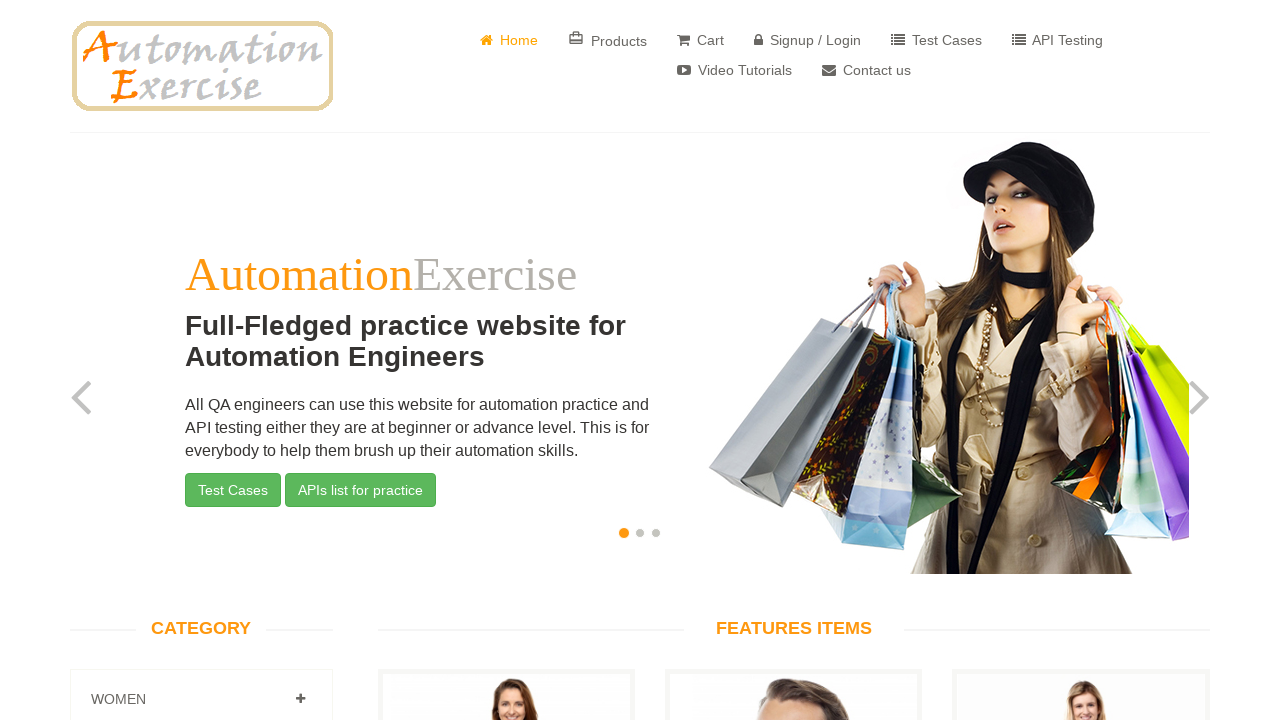

Clicked on Products link in navigation at (608, 40) on a[href='/products']
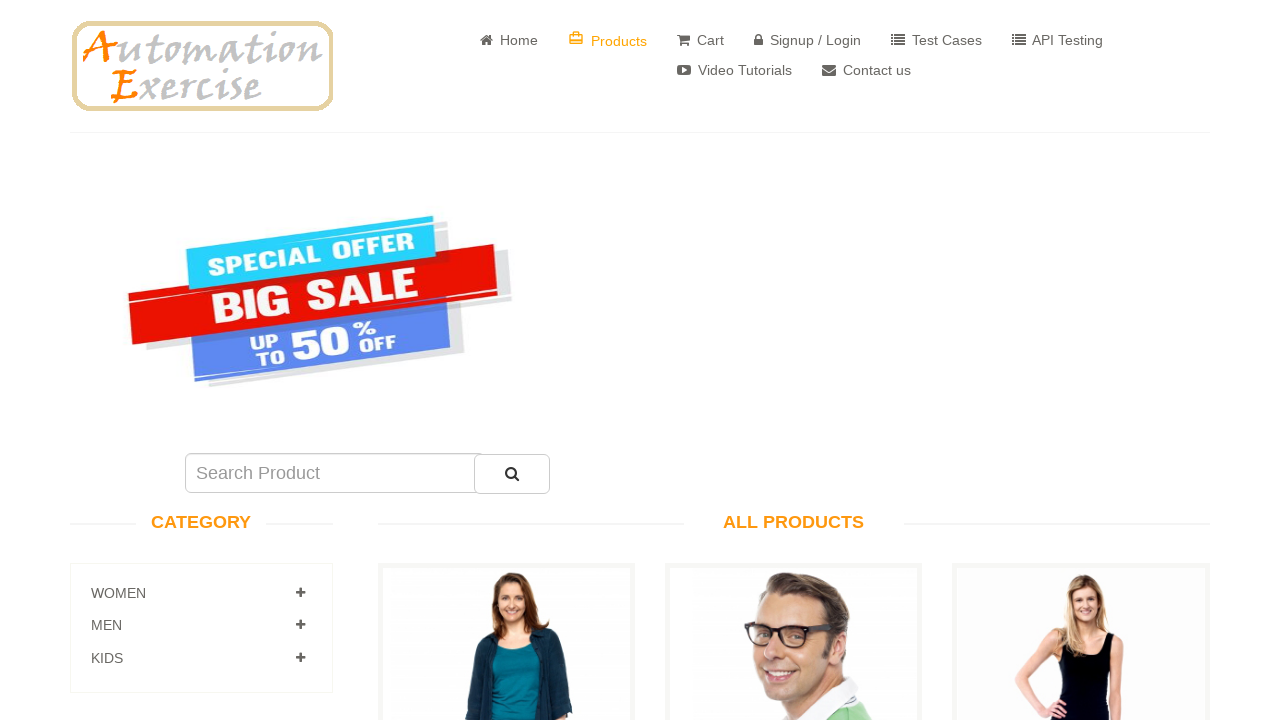

Products page loaded
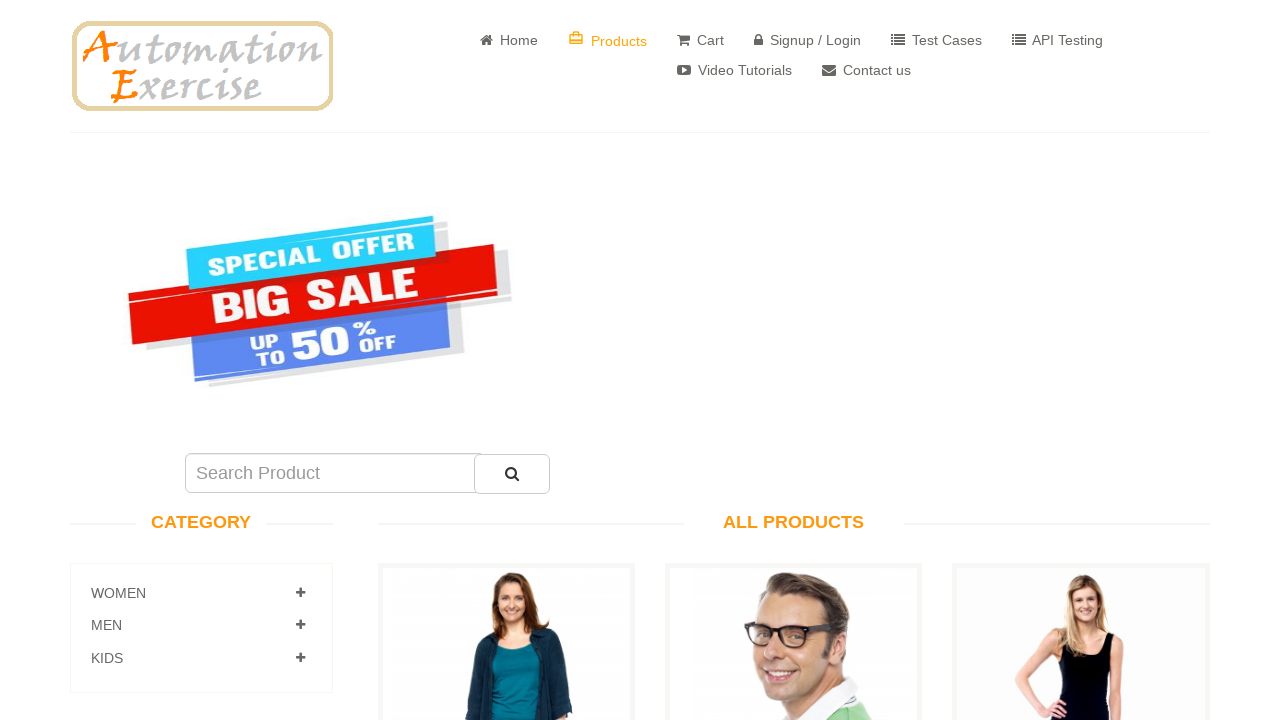

Scrolled down to see products
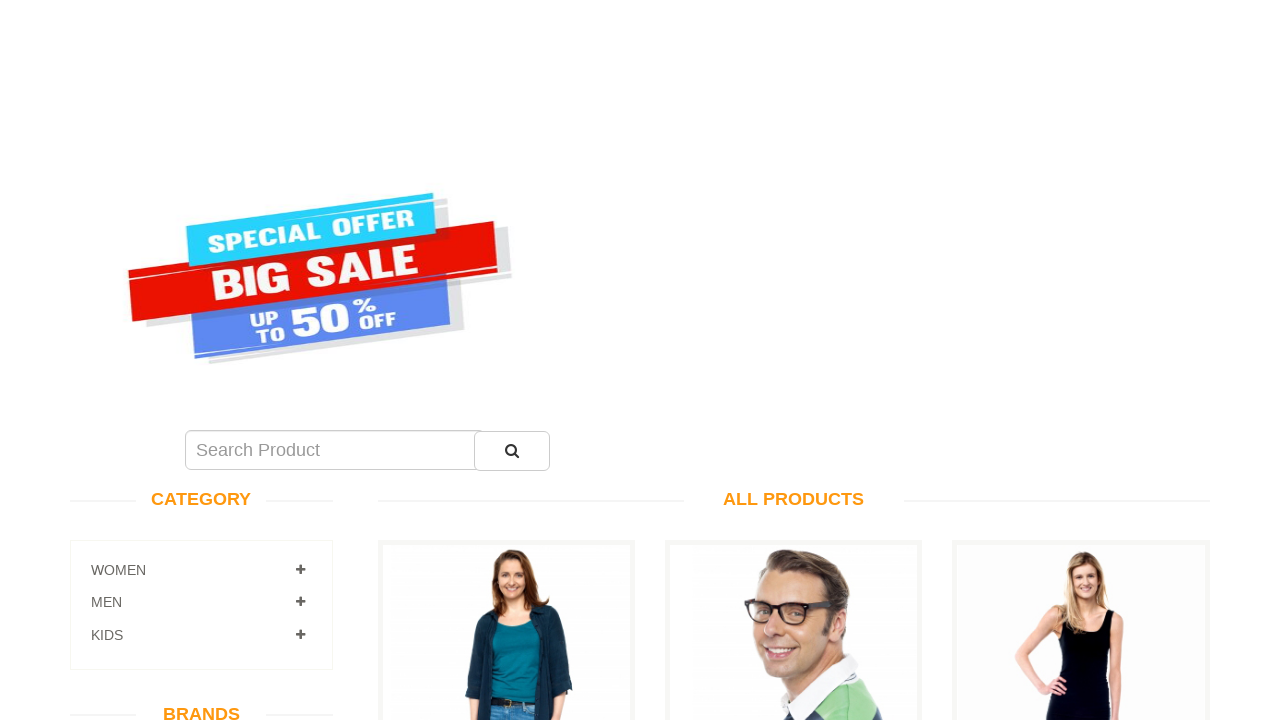

Clicked on first product to view its details at (506, 271) on a[data-product-id='1']
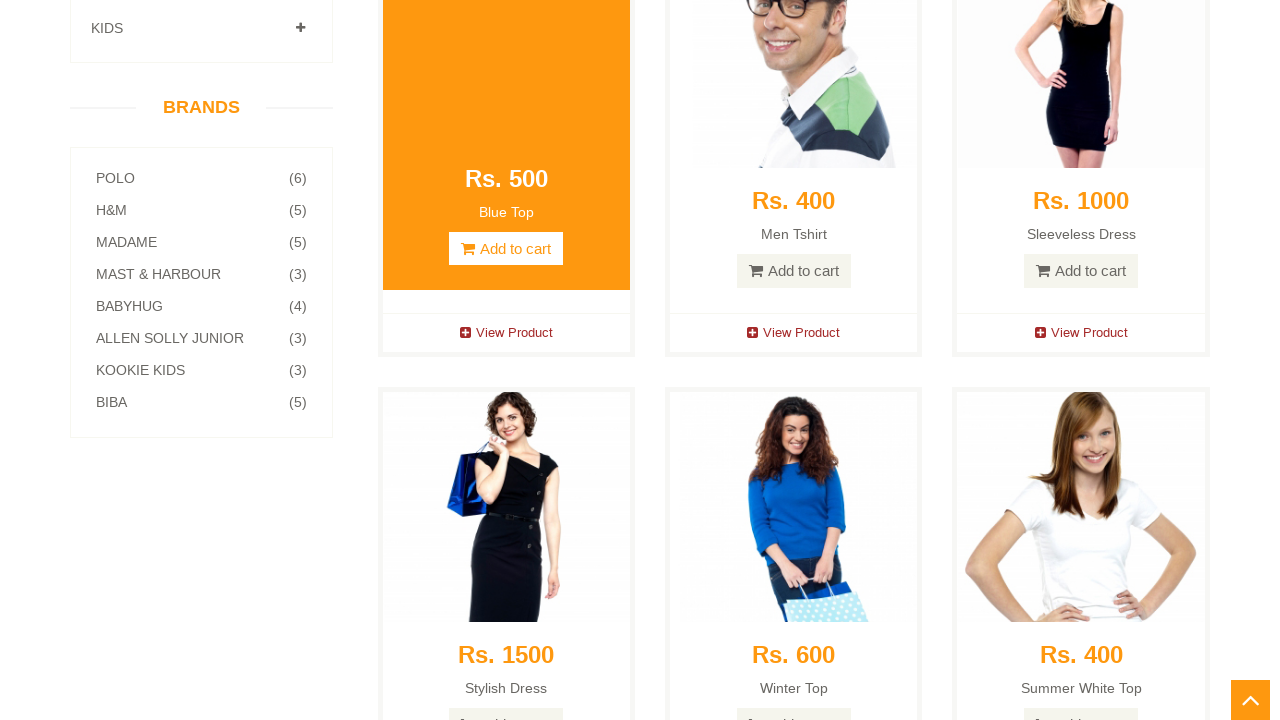

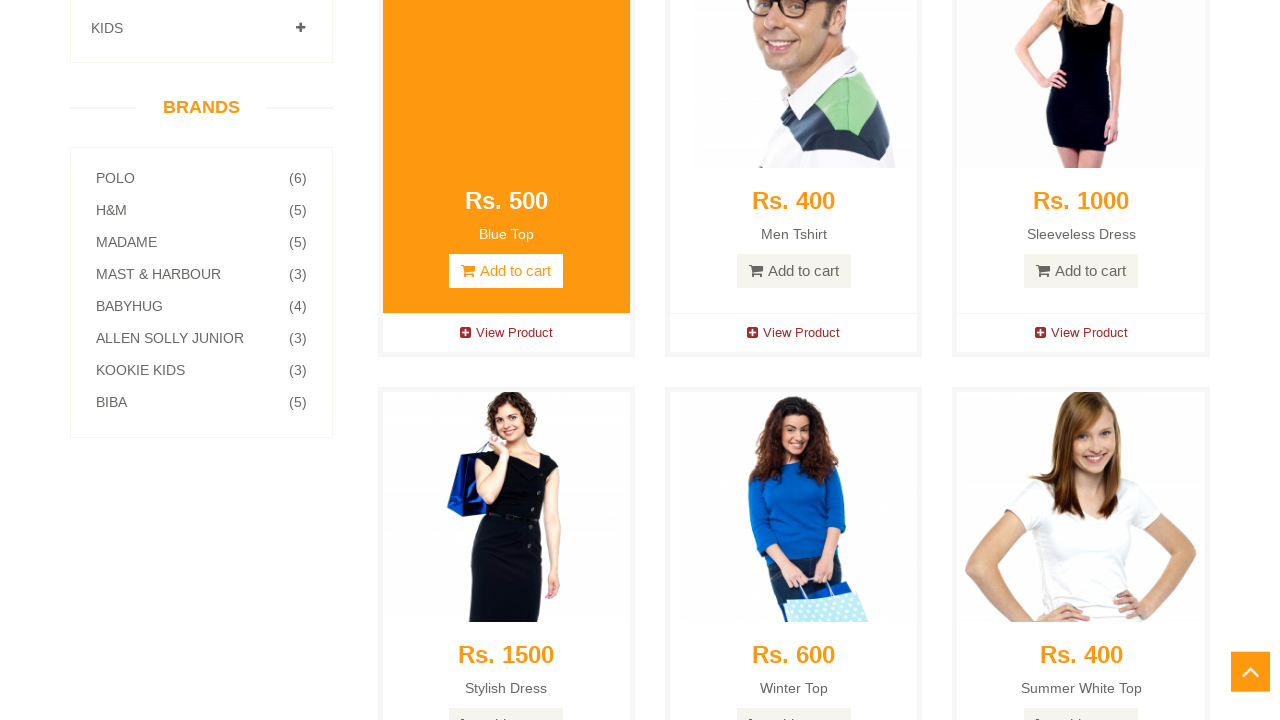